Tests JavaScript confirm dialog handling by clicking a button that triggers a confirm popup and accepting the dialog

Starting URL: http://sahitest.com/demo/confirmTest.htm

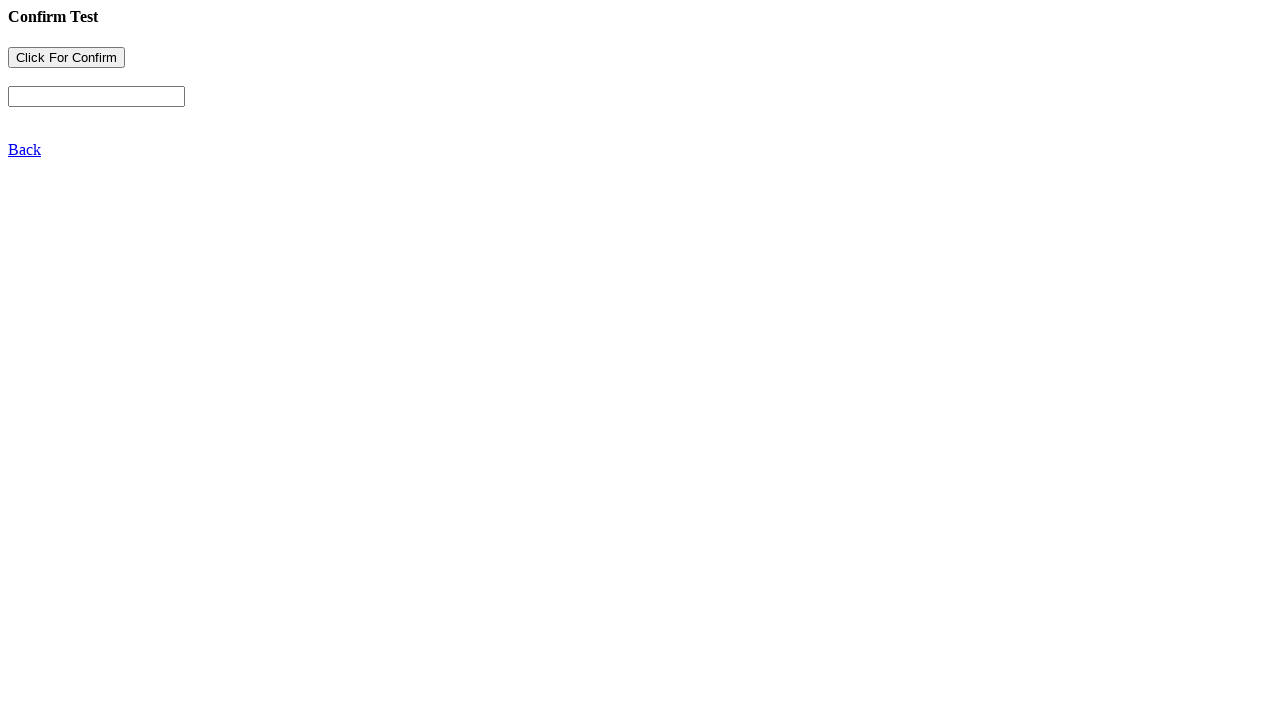

Clicked button to trigger confirm dialog at (66, 58) on input[name='b1']
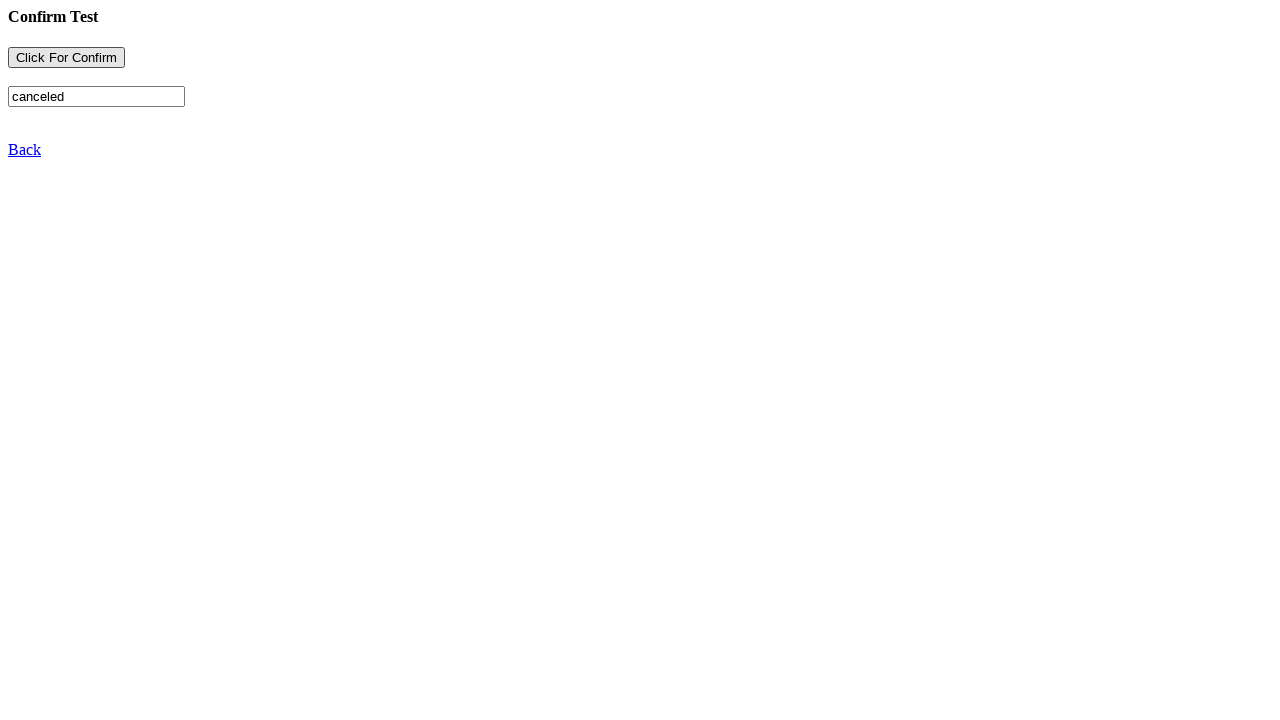

Set up dialog handler to accept confirm dialog
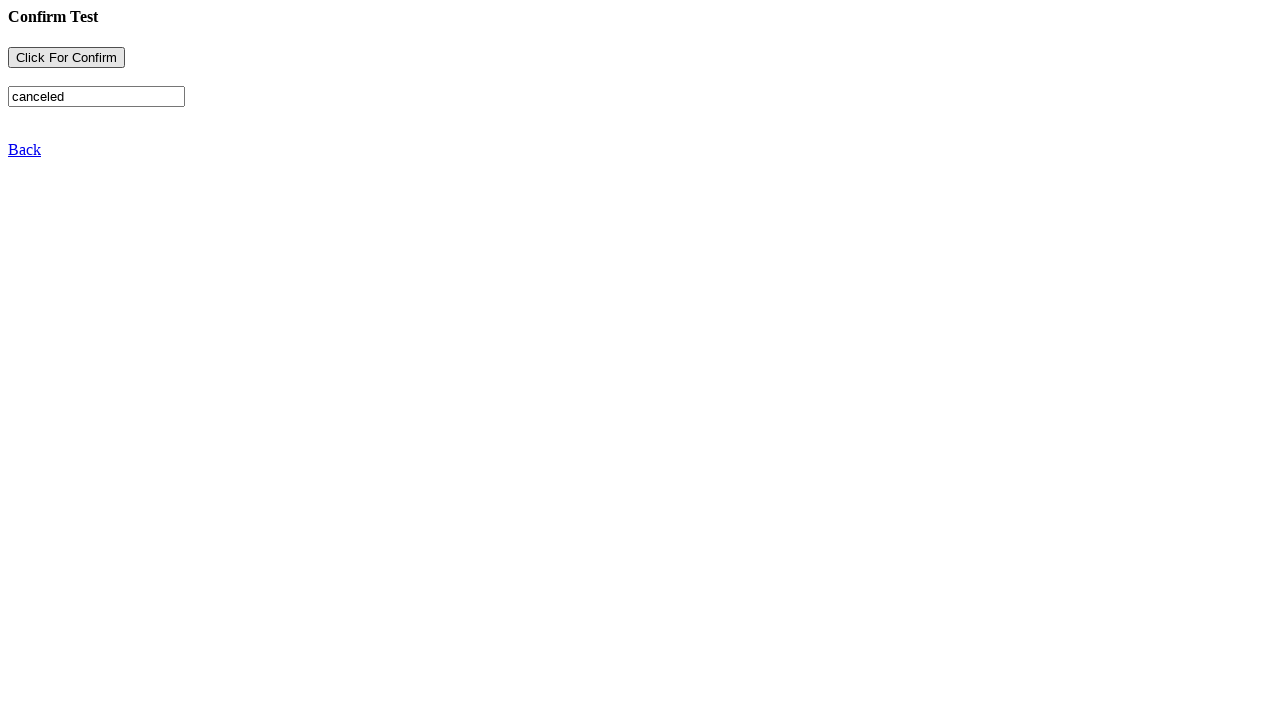

Set up one-time dialog handler before clicking button
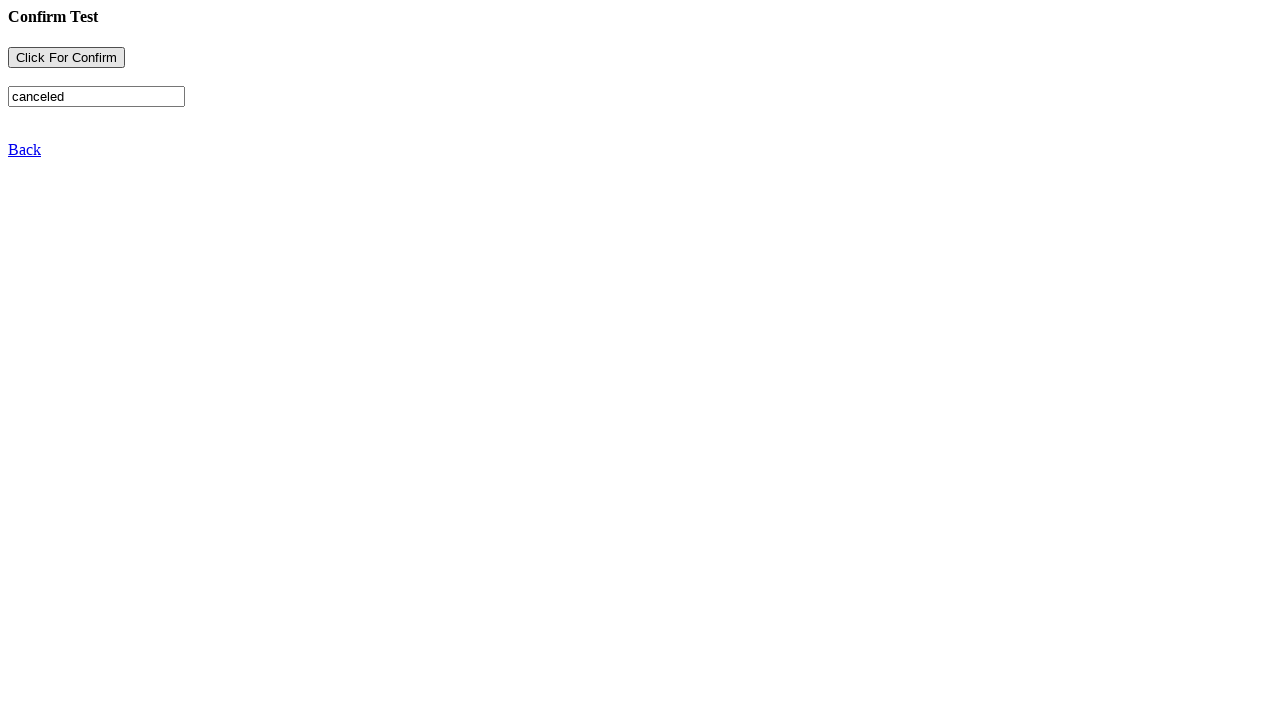

Clicked button to trigger confirm dialog, dialog accepted at (66, 58) on input[name='b1']
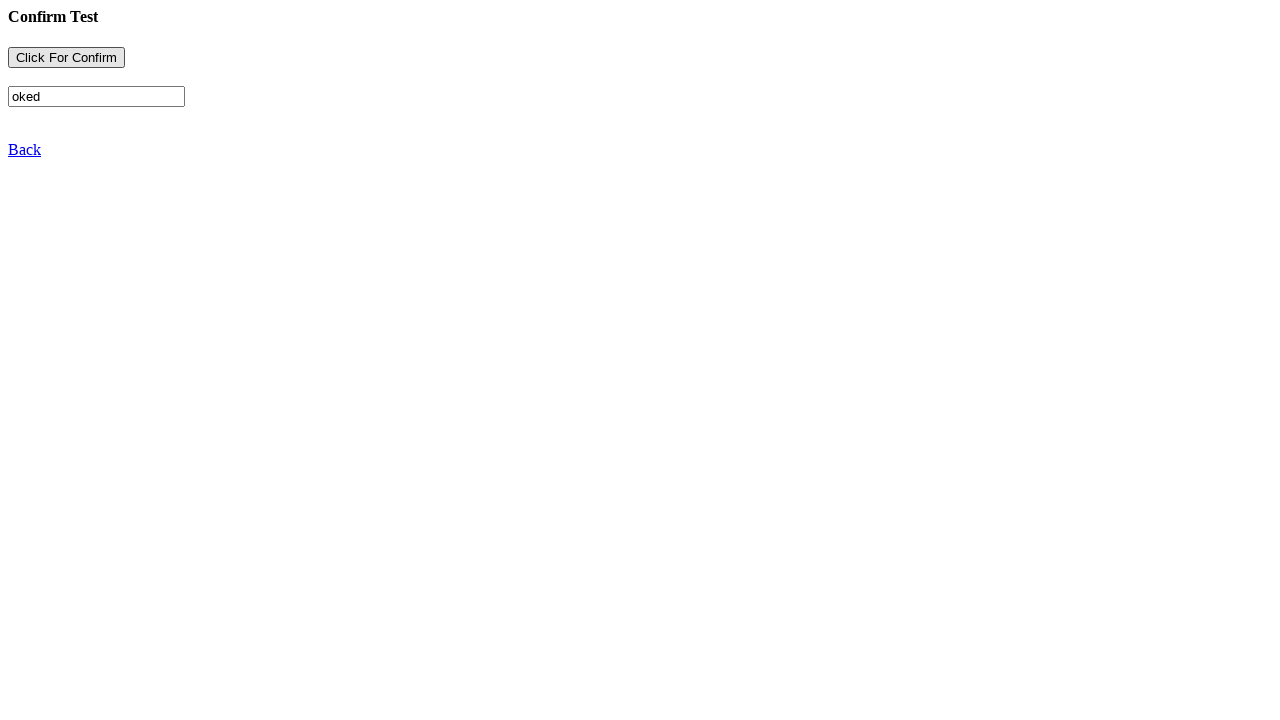

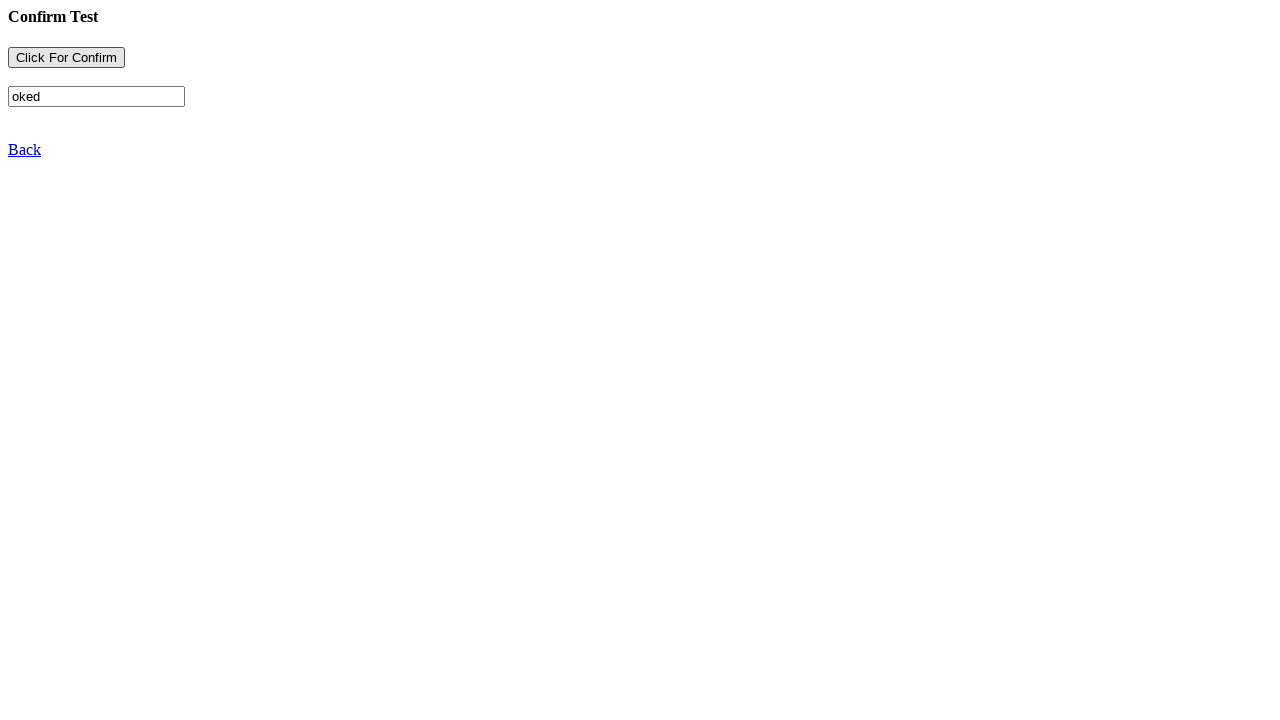